Navigates to the login page and verifies that the welcome message is displayed correctly

Starting URL: https://courses.ultimateqa.com/

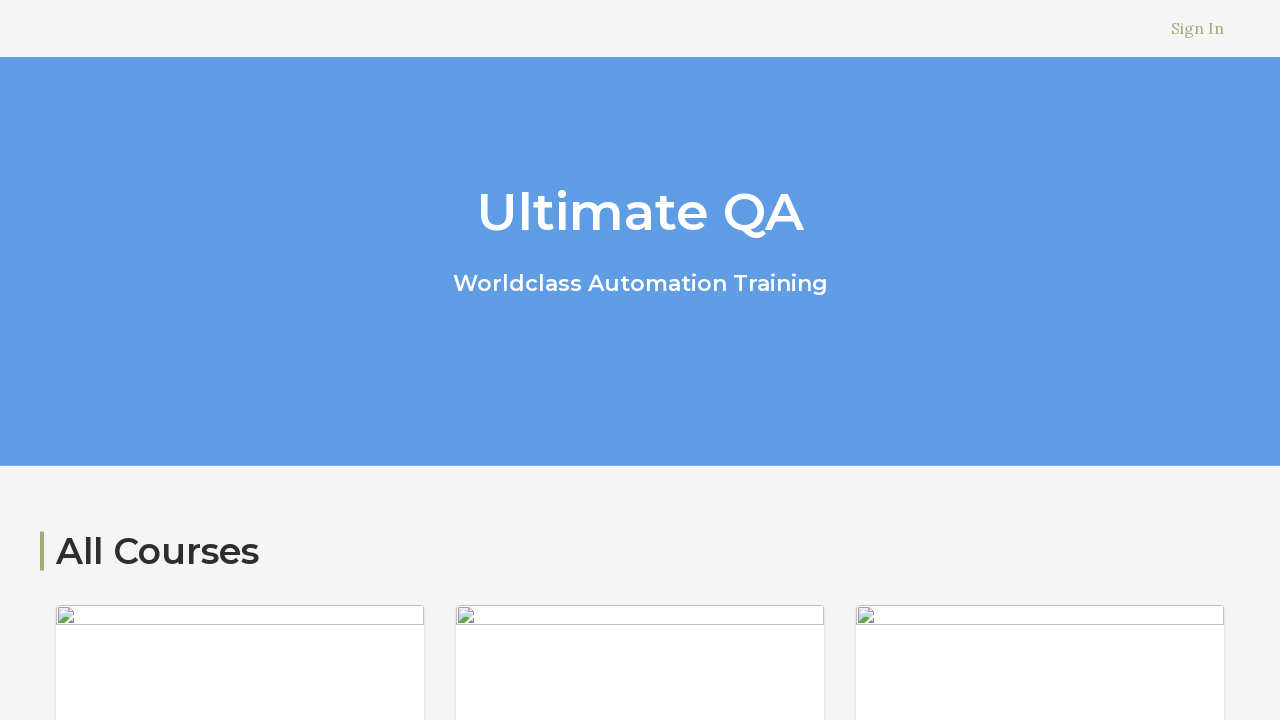

Clicked on sign in link to navigate to login page at (1198, 28) on xpath=//li[contains(@class, 'nav-sign-in')]
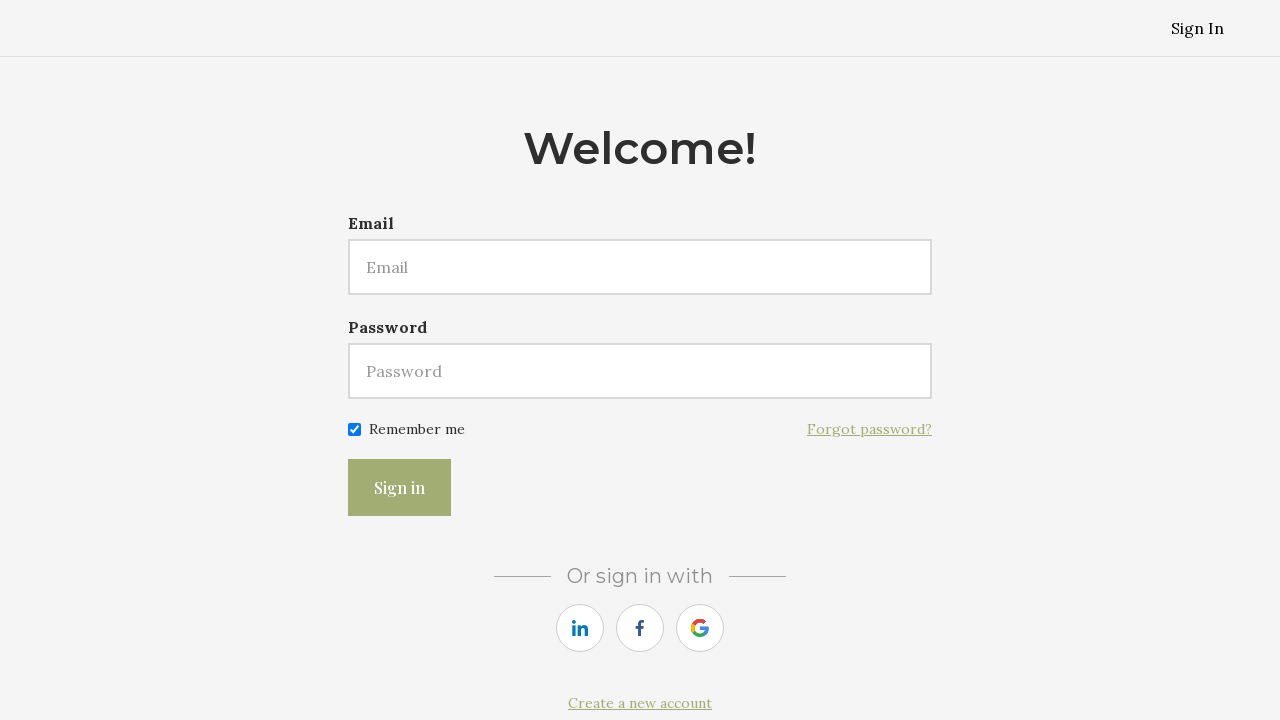

Verified welcome message is displayed on login page
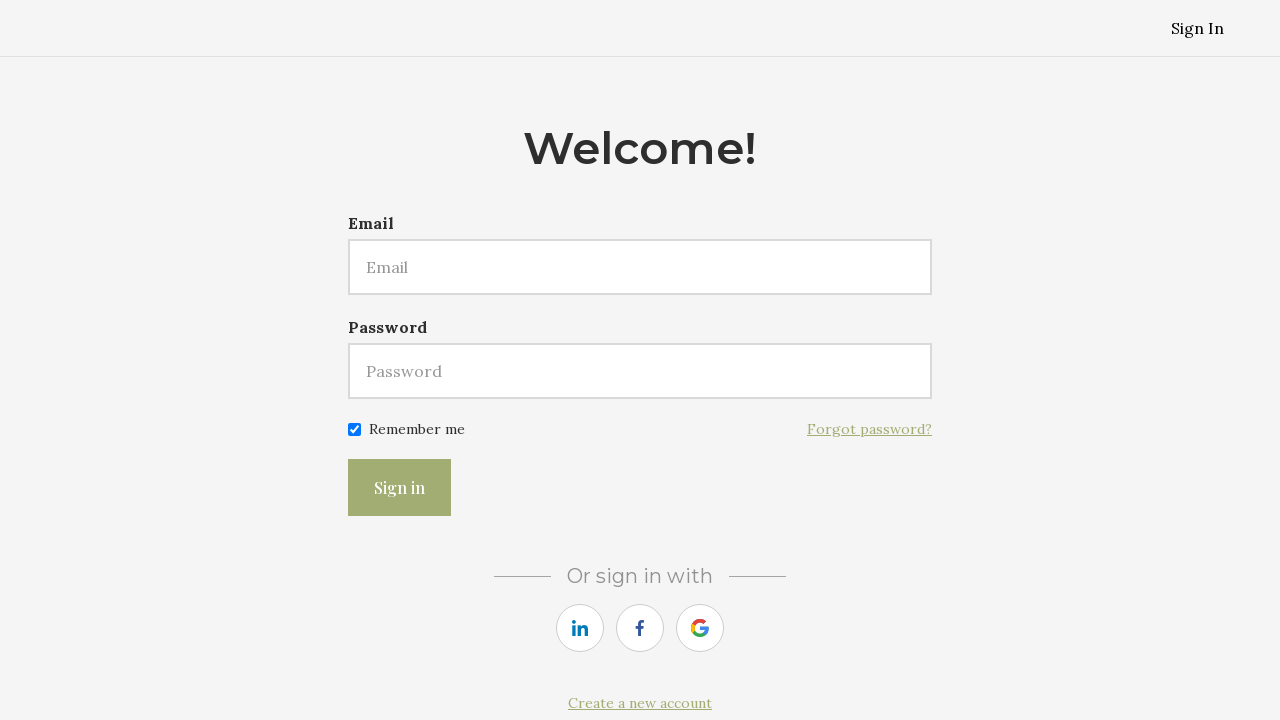

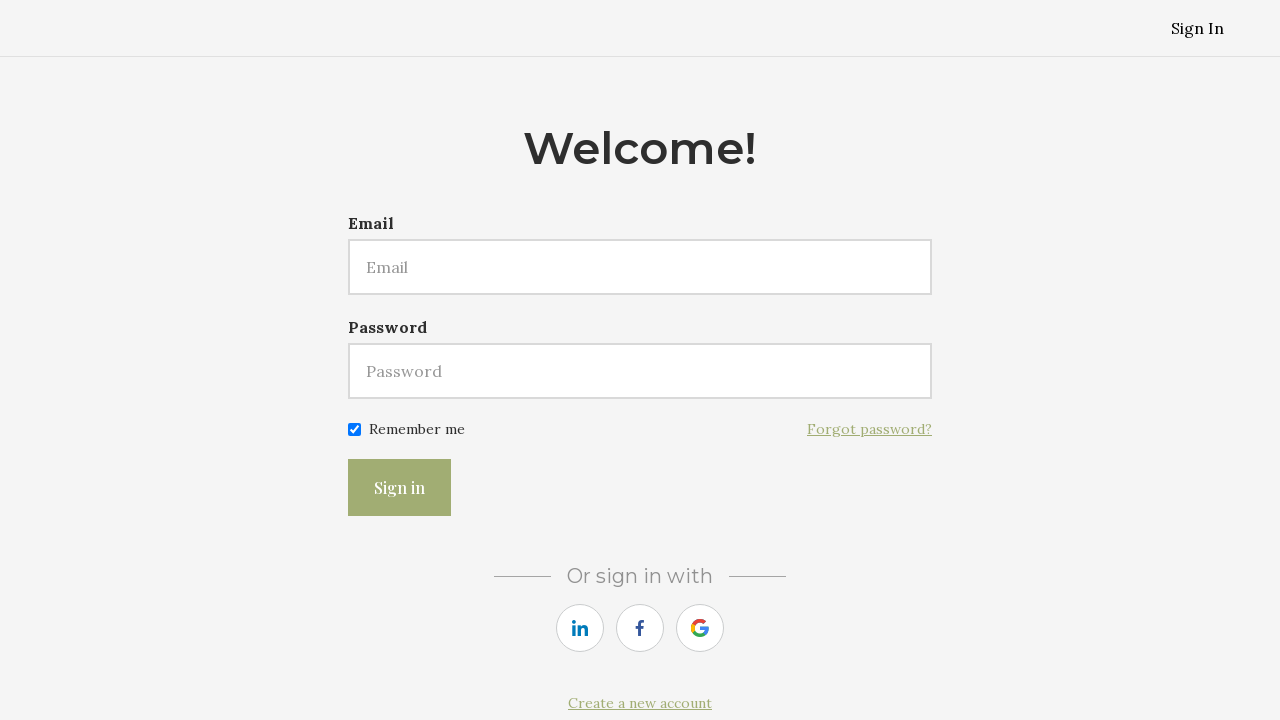